Navigates to YouTube homepage and verifies the page loads by checking for the page title

Starting URL: https://www.youtube.com/

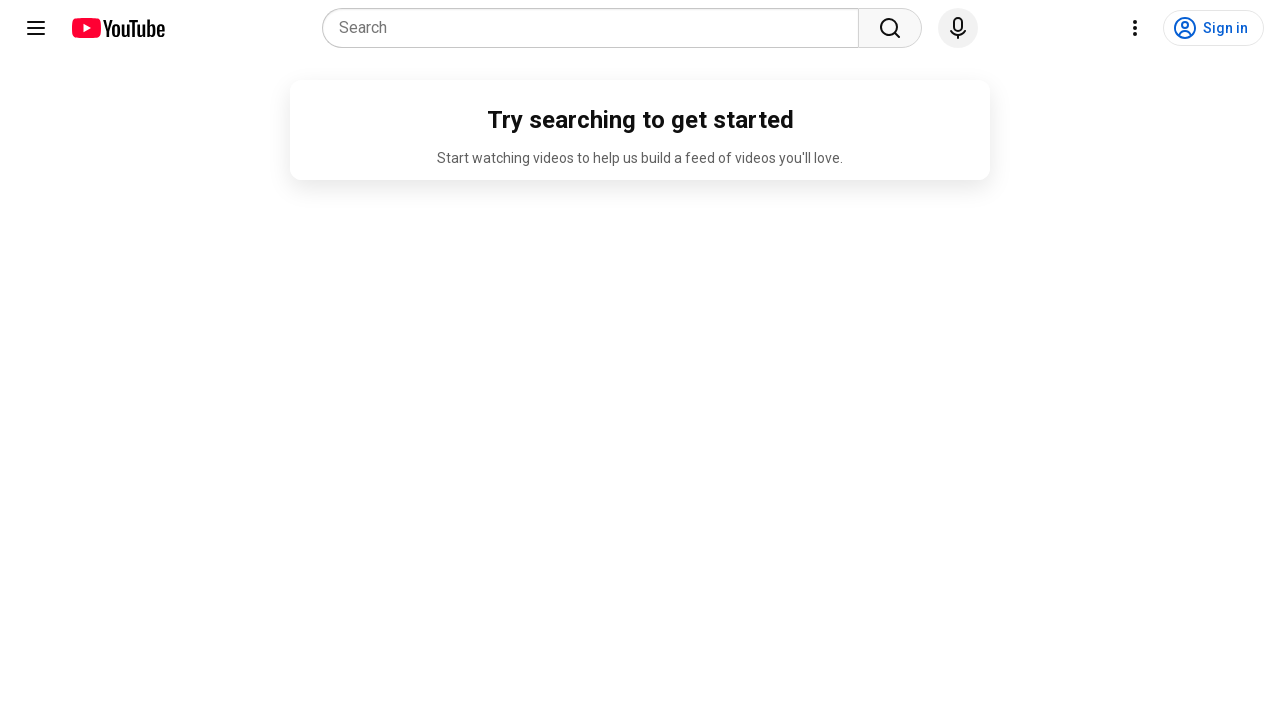

Navigated to YouTube homepage
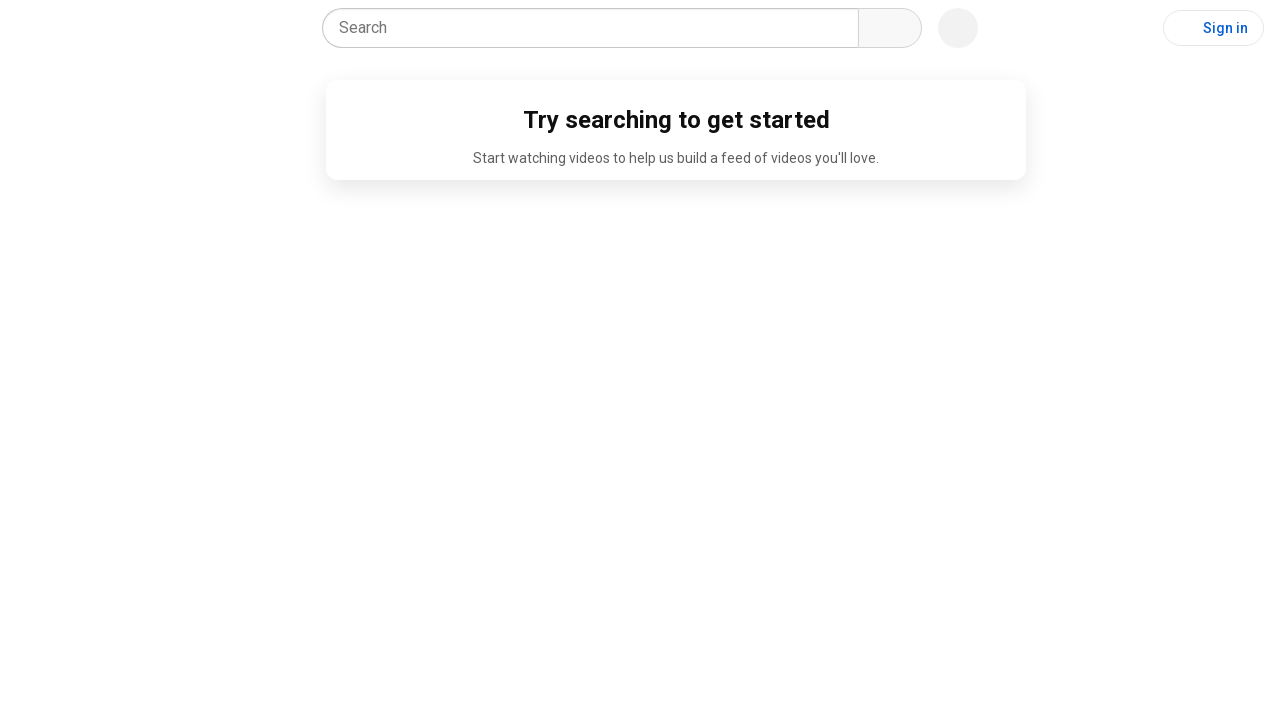

YouTube page DOM content loaded
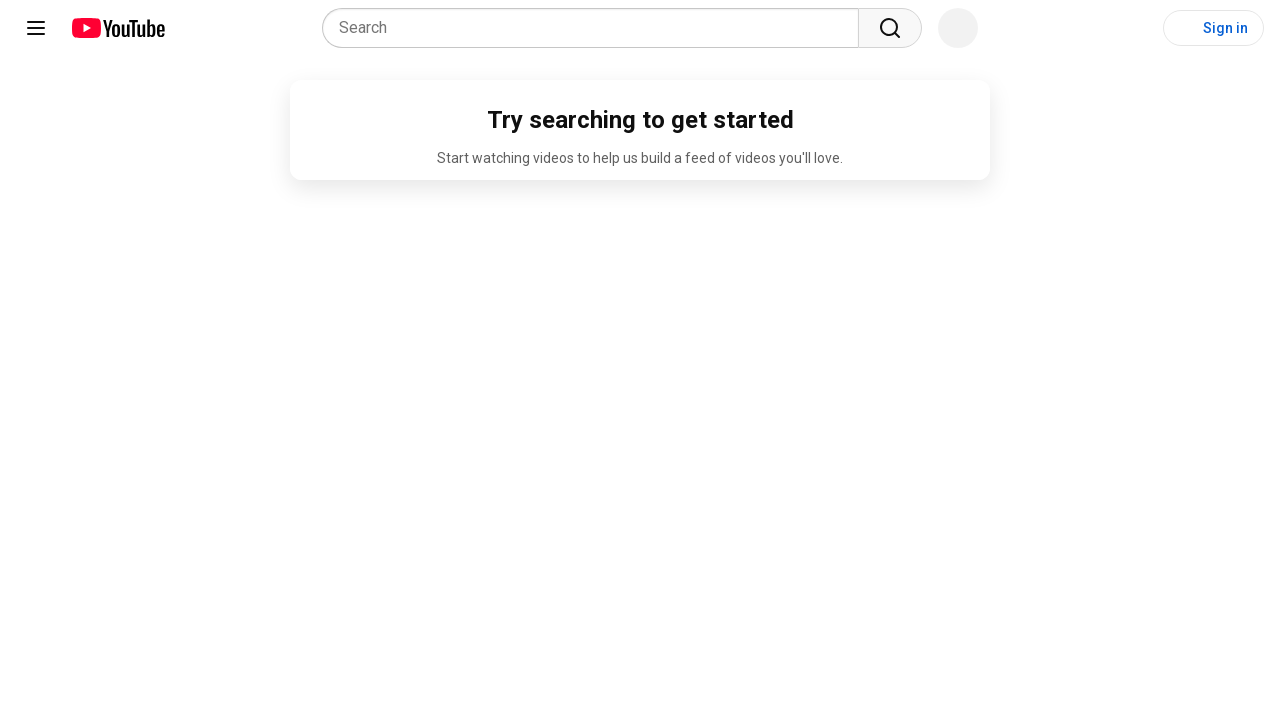

YouTube logo element found, verifying page loaded correctly
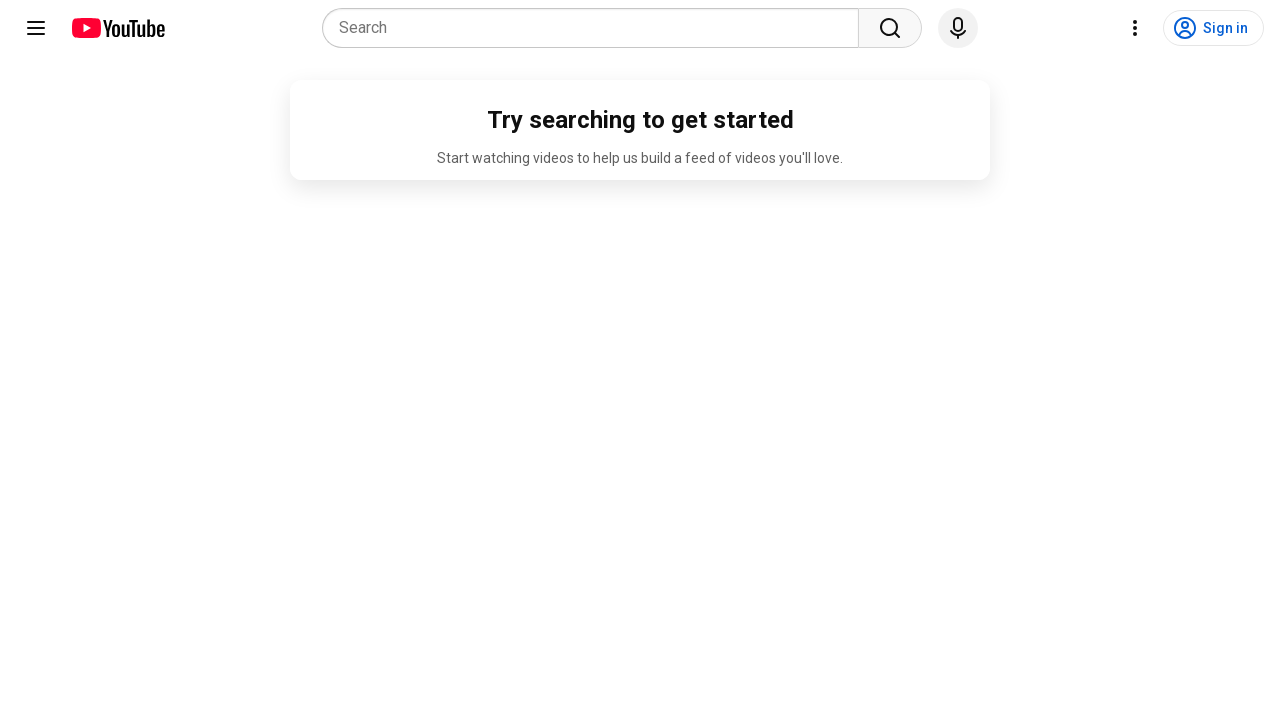

Retrieved page title: 'YouTube'
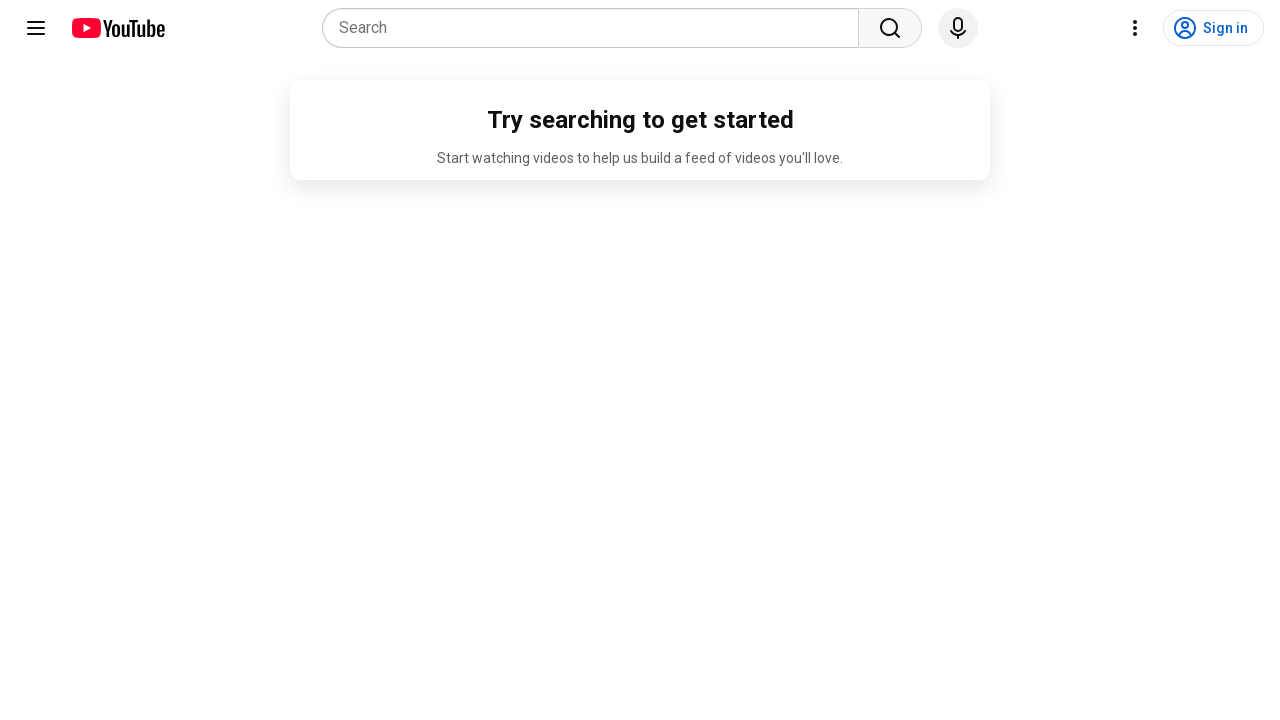

Verified page title contains 'YouTube'
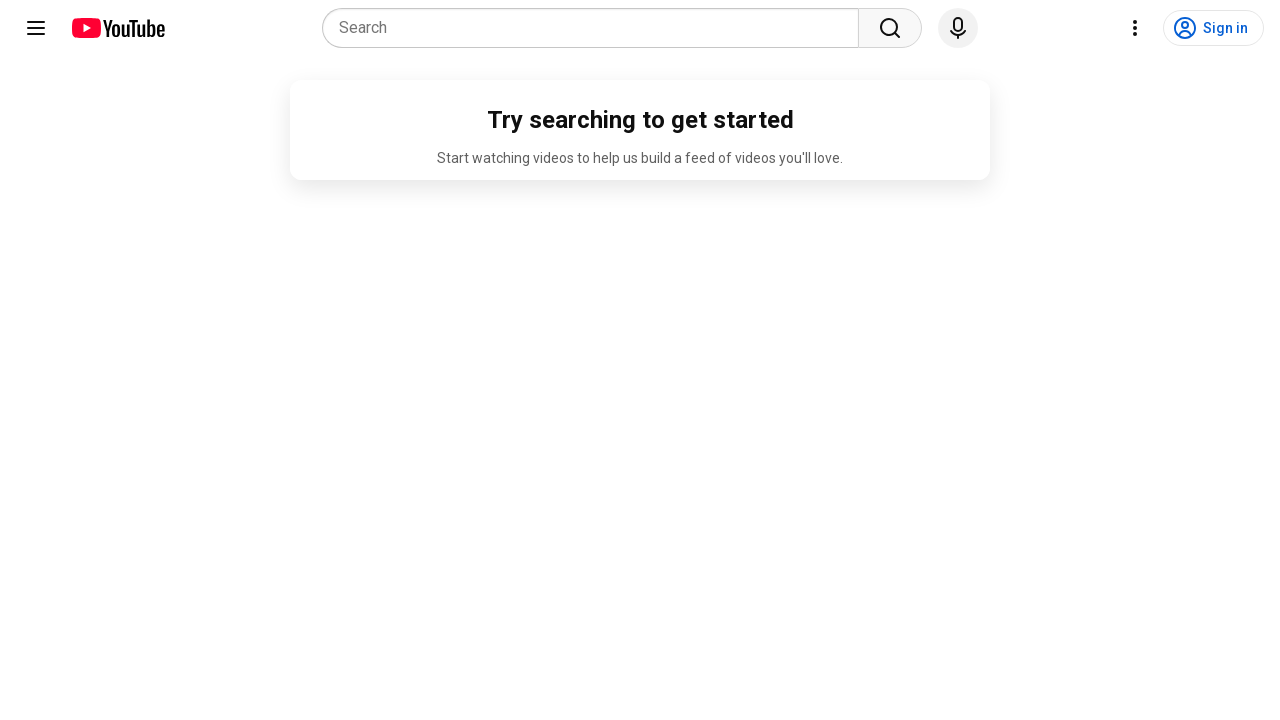

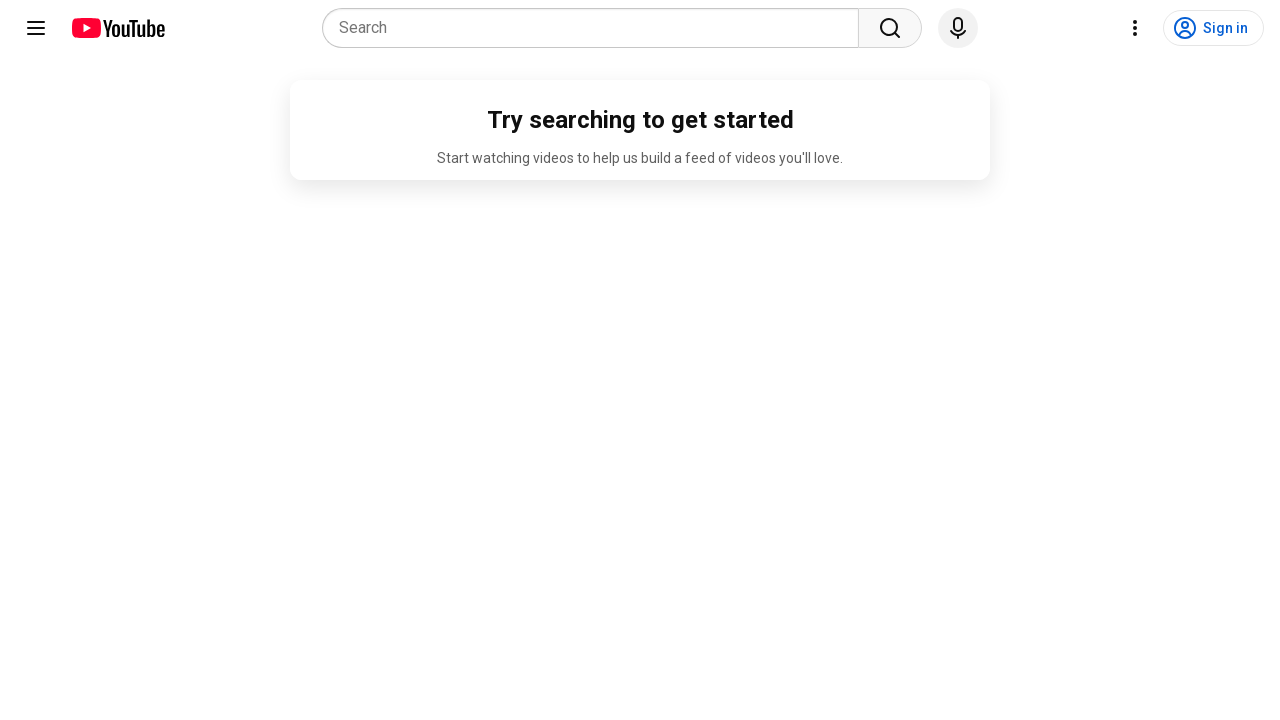